Tests that clicking Clear completed removes all completed items

Starting URL: https://demo.playwright.dev/todomvc

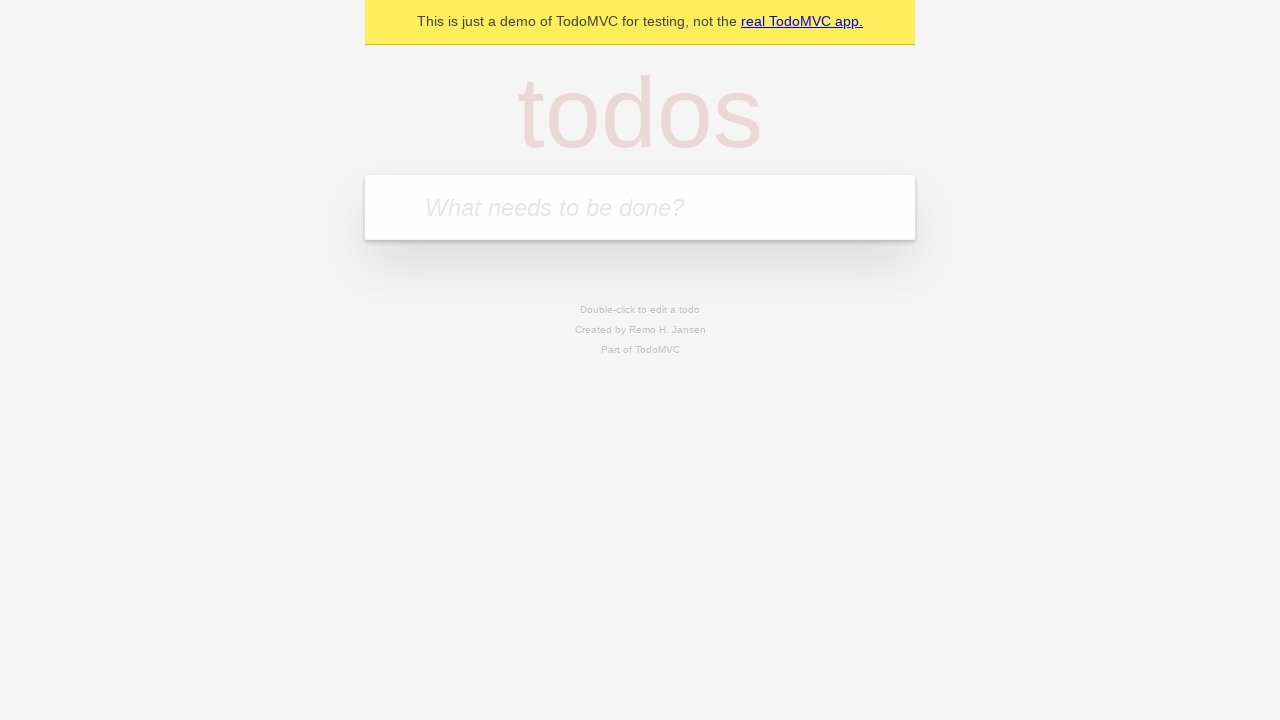

Filled todo input with 'buy some cheese' on internal:attr=[placeholder="What needs to be done?"i]
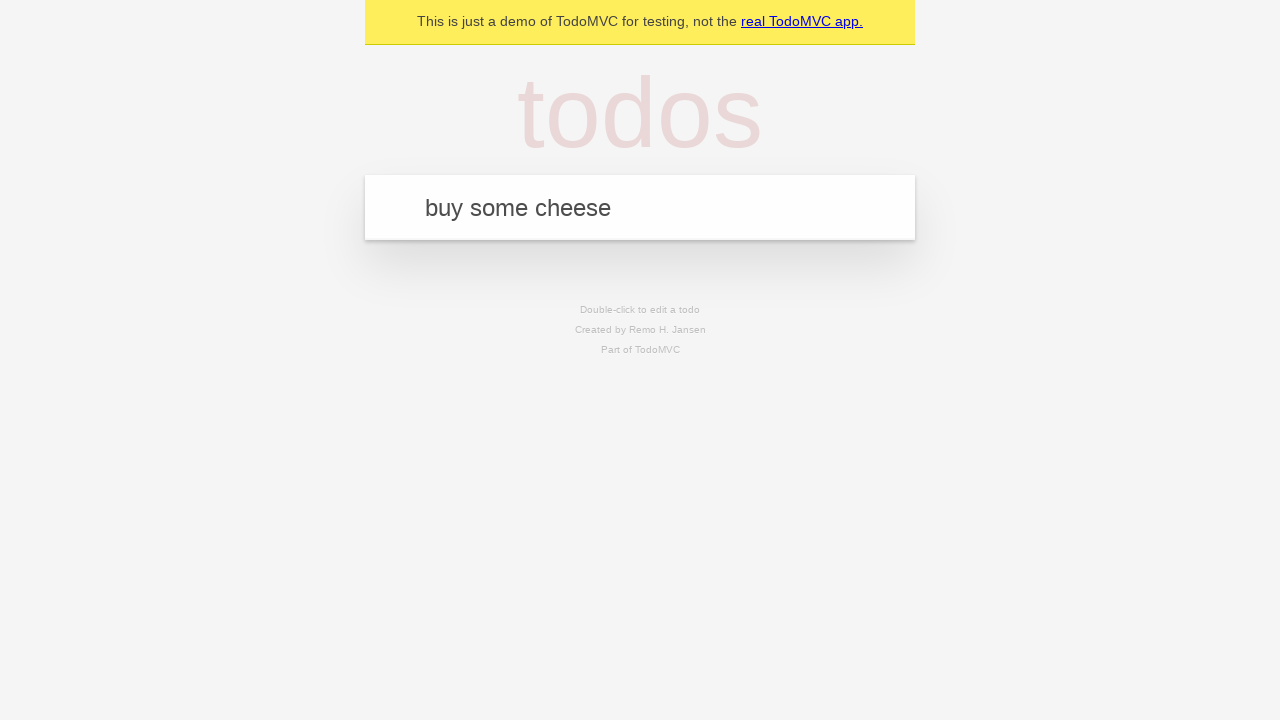

Pressed Enter to create todo 'buy some cheese' on internal:attr=[placeholder="What needs to be done?"i]
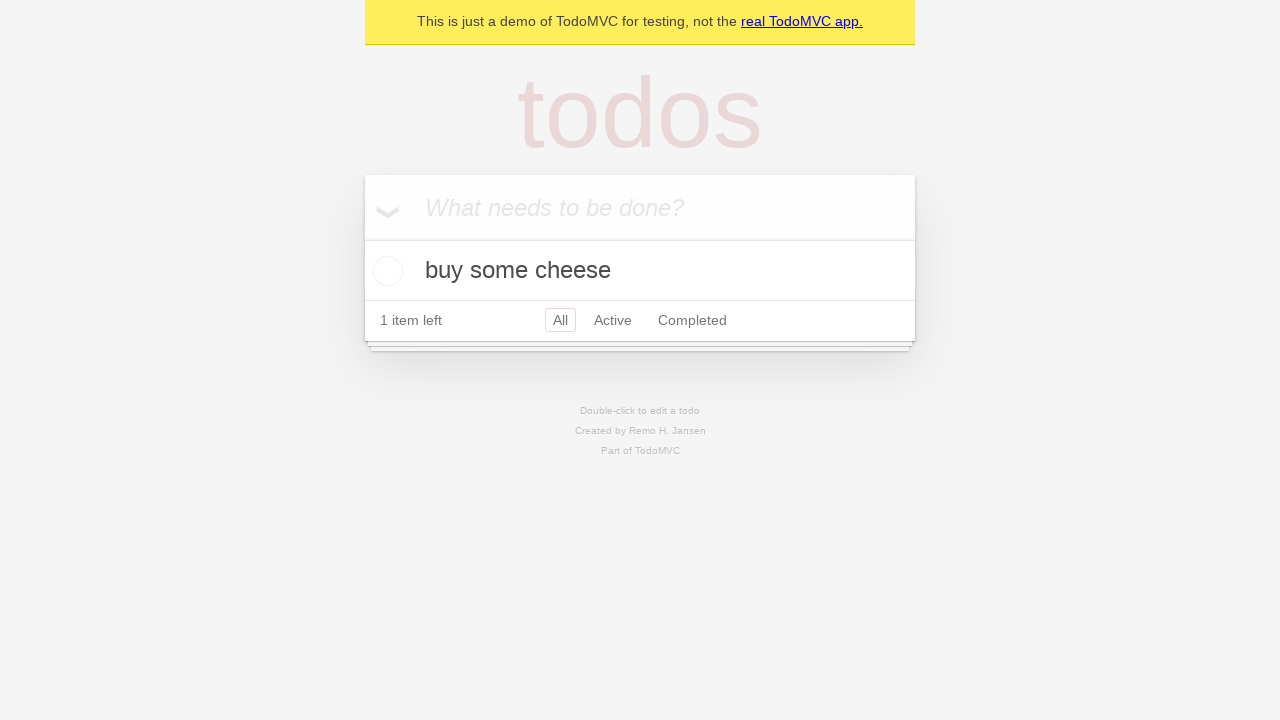

Filled todo input with 'feed the cat' on internal:attr=[placeholder="What needs to be done?"i]
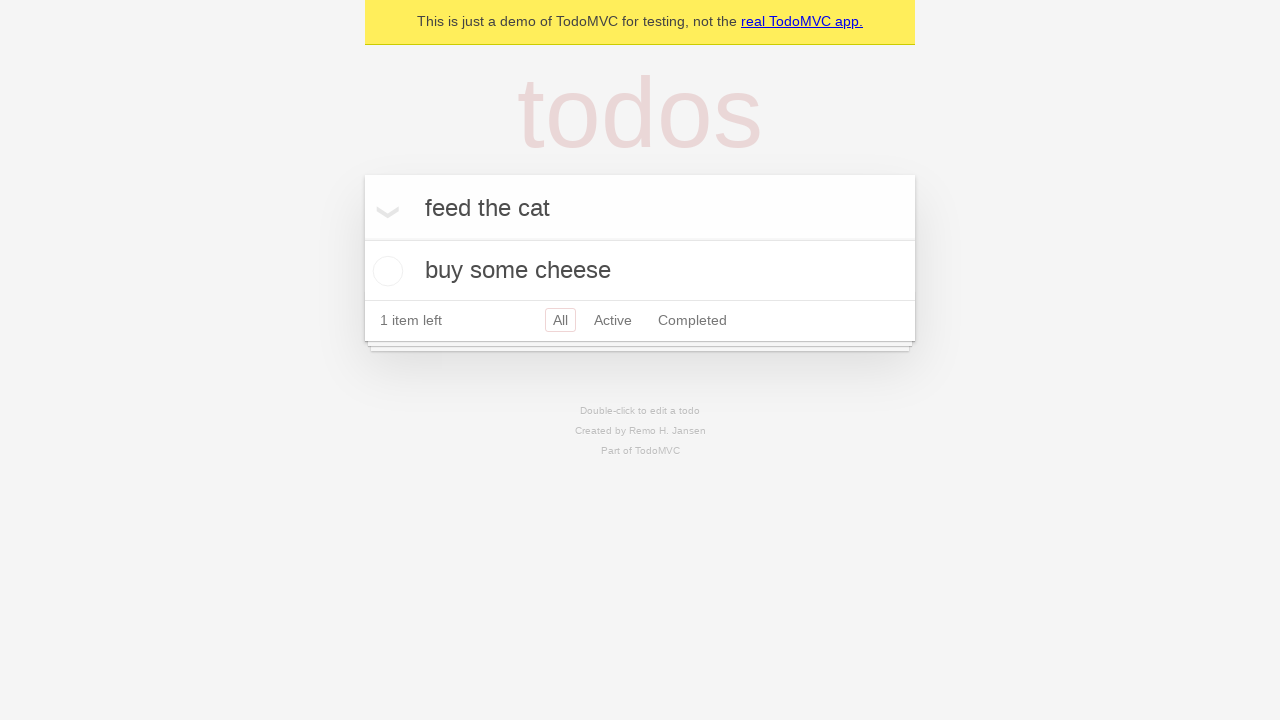

Pressed Enter to create todo 'feed the cat' on internal:attr=[placeholder="What needs to be done?"i]
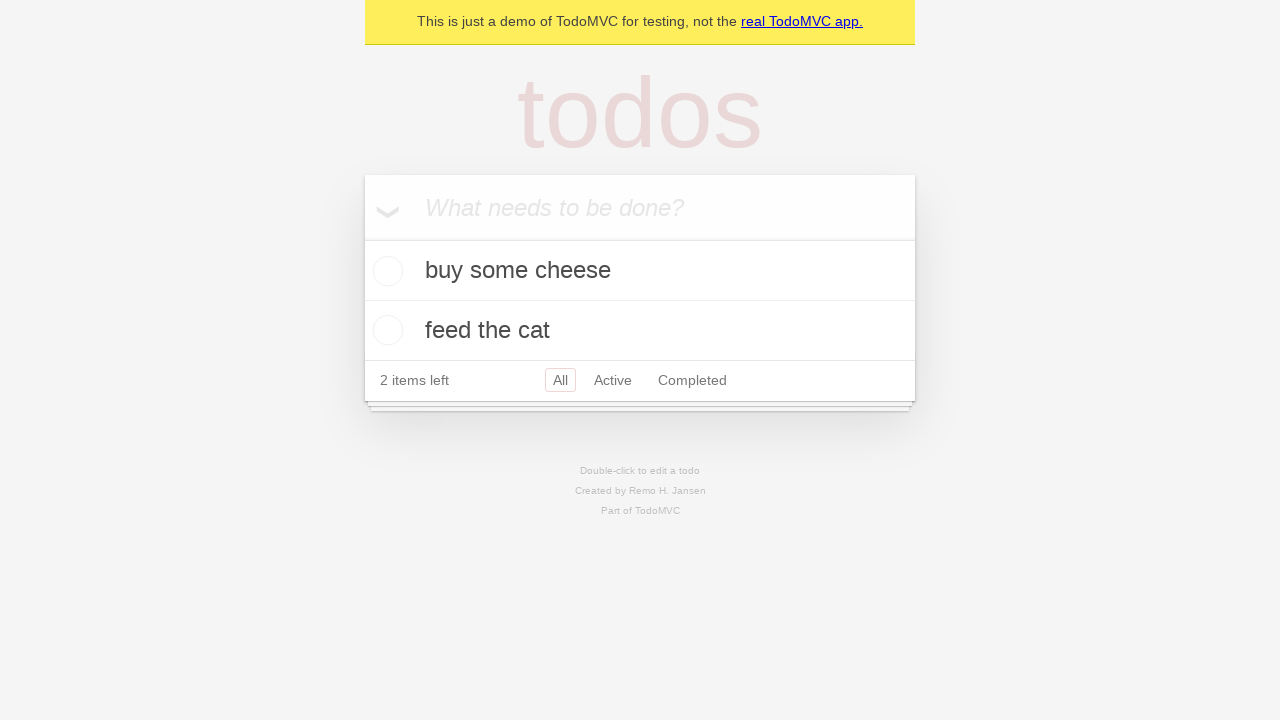

Filled todo input with 'book a doctors appointment' on internal:attr=[placeholder="What needs to be done?"i]
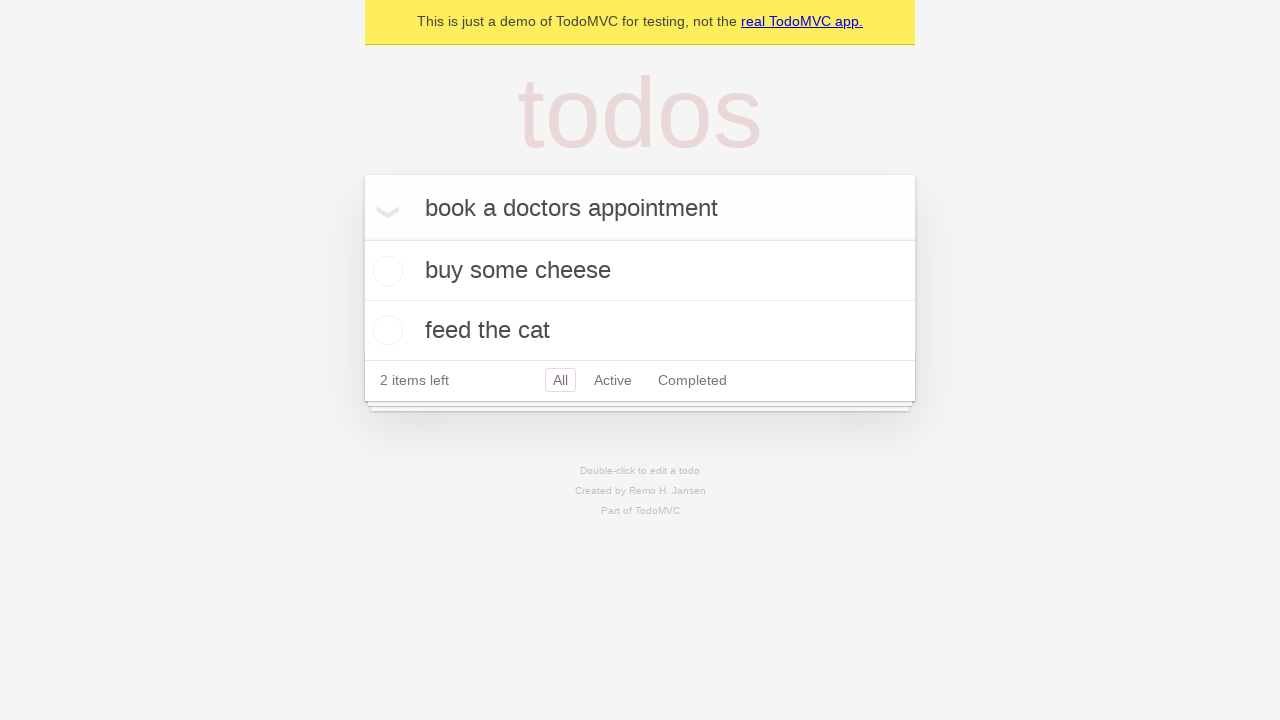

Pressed Enter to create todo 'book a doctors appointment' on internal:attr=[placeholder="What needs to be done?"i]
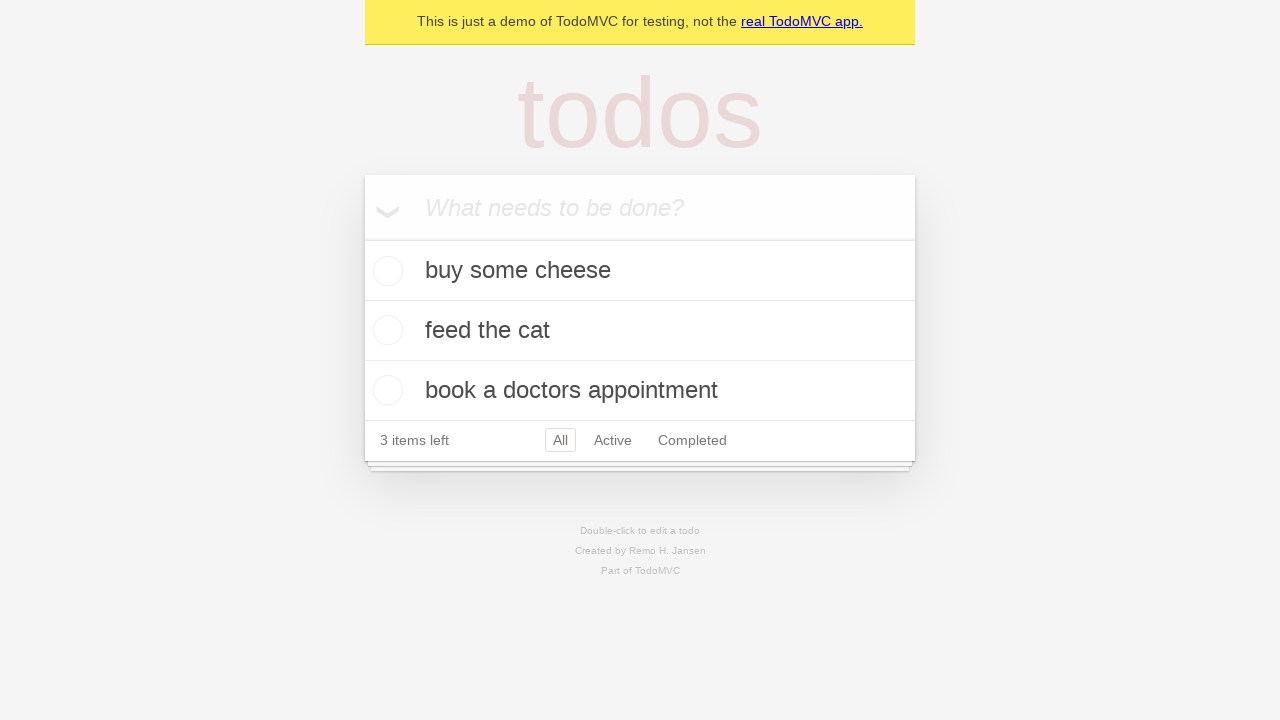

Waited for all 3 todos to be created
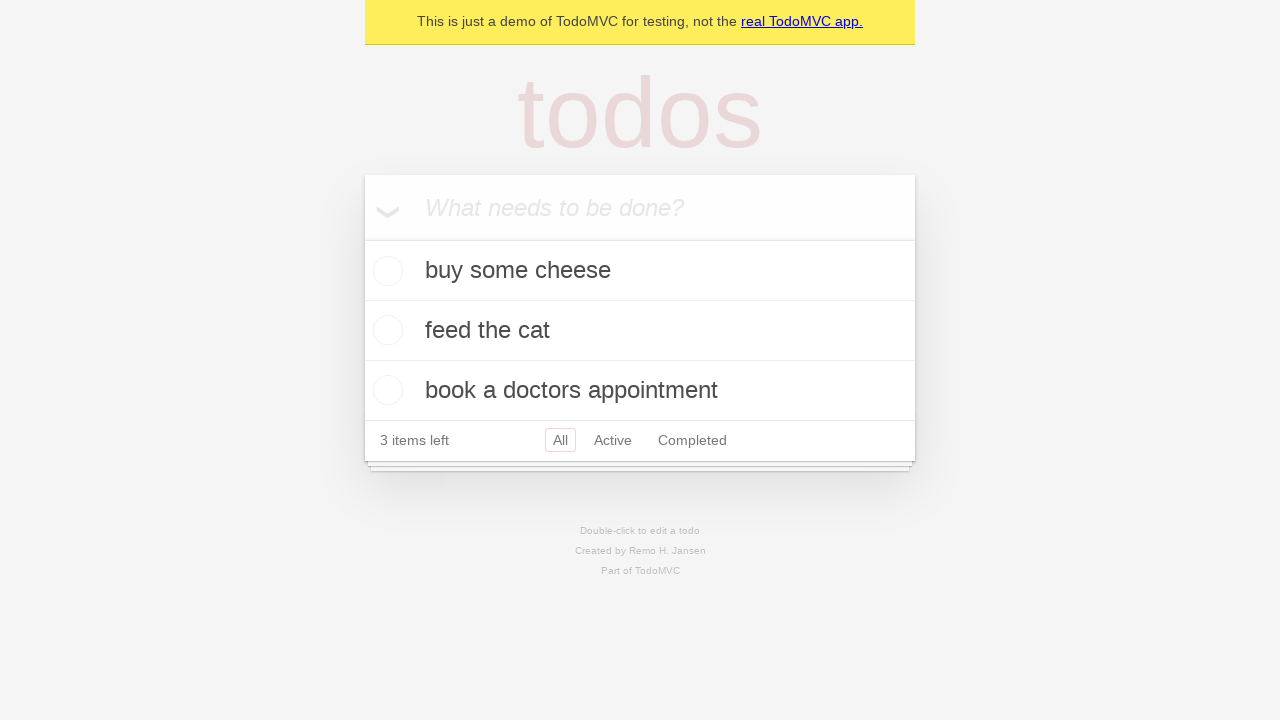

Located all todo items
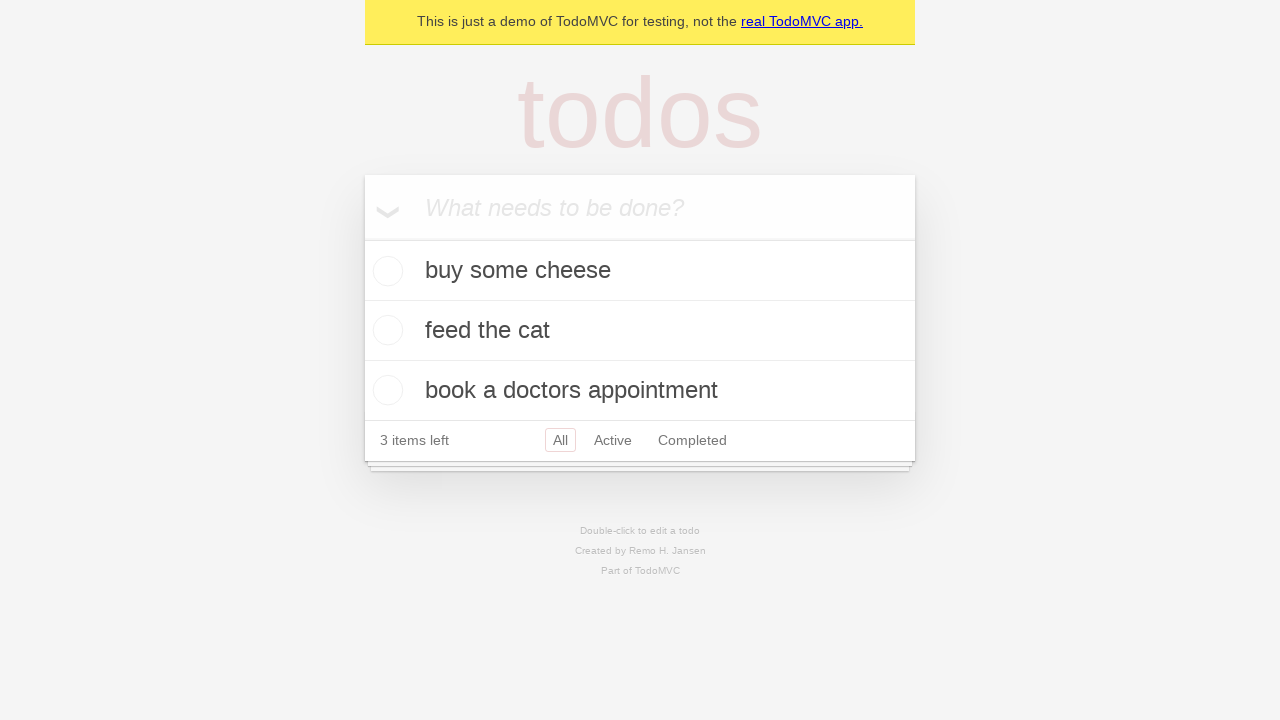

Checked the second todo item at (385, 330) on internal:testid=[data-testid="todo-item"s] >> nth=1 >> internal:role=checkbox
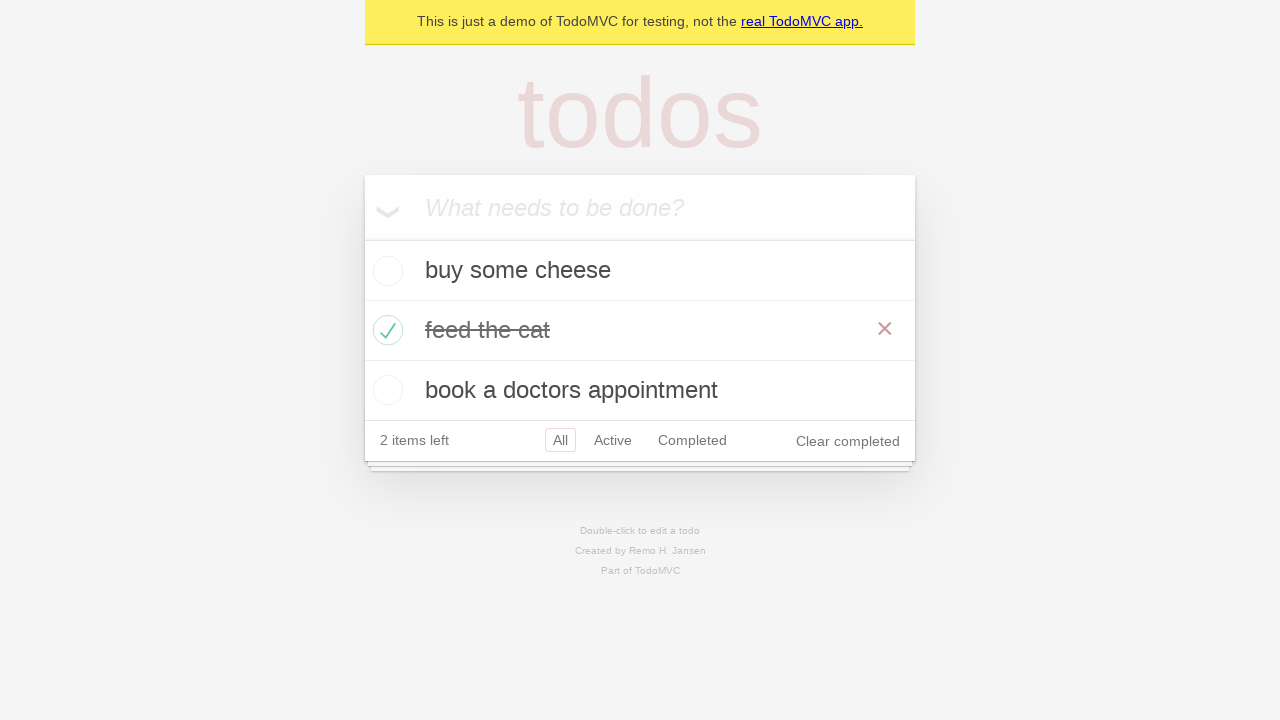

Clicked 'Clear completed' button at (848, 441) on internal:role=button[name="Clear completed"i]
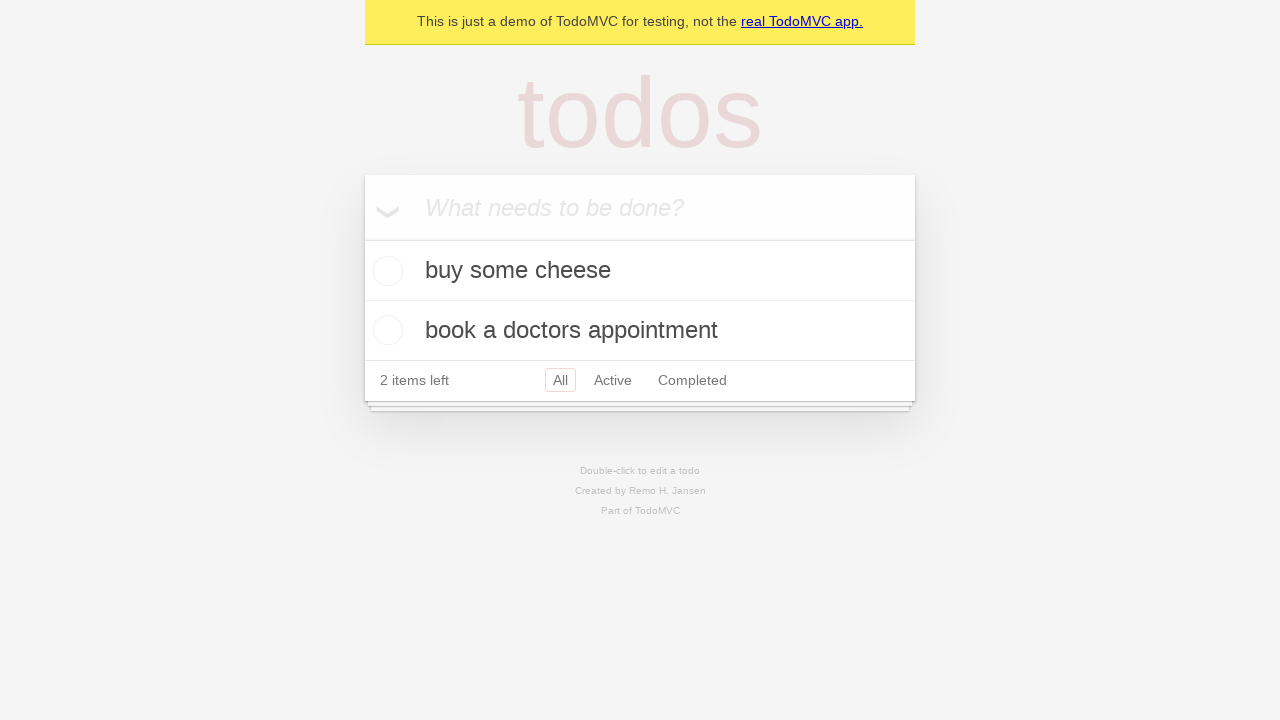

Waited for completed todo to be removed, 2 todos remaining
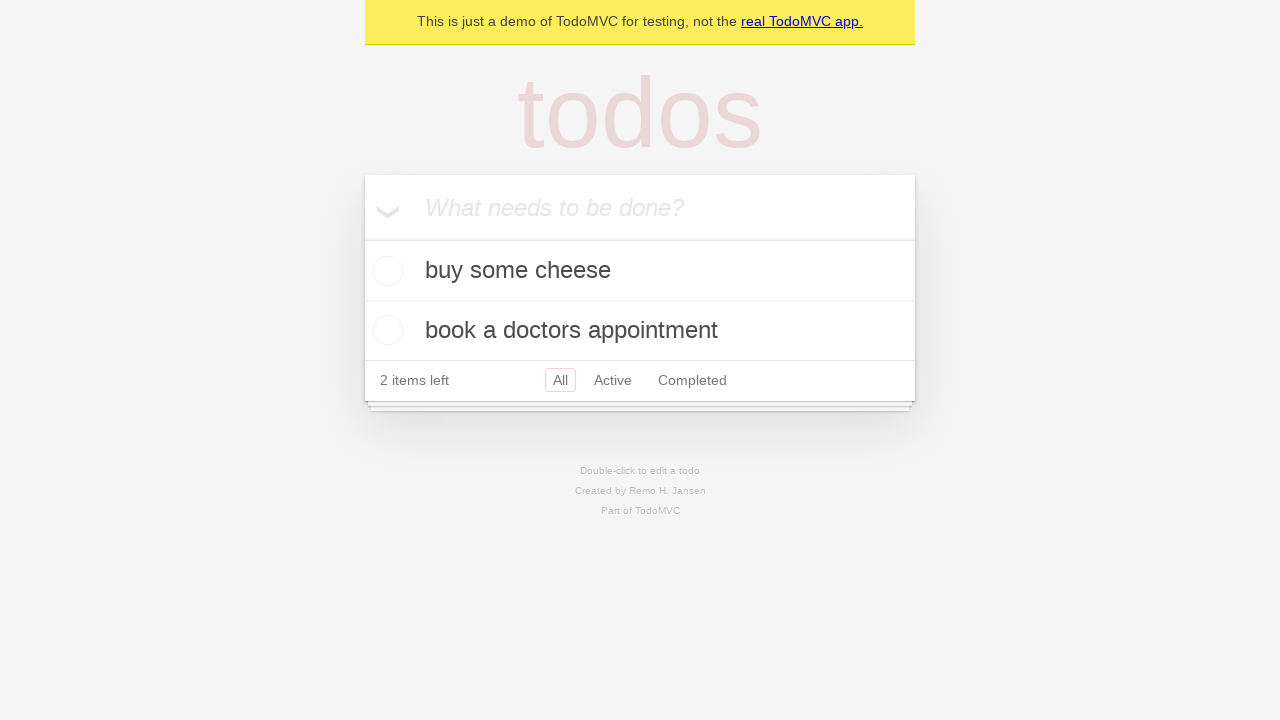

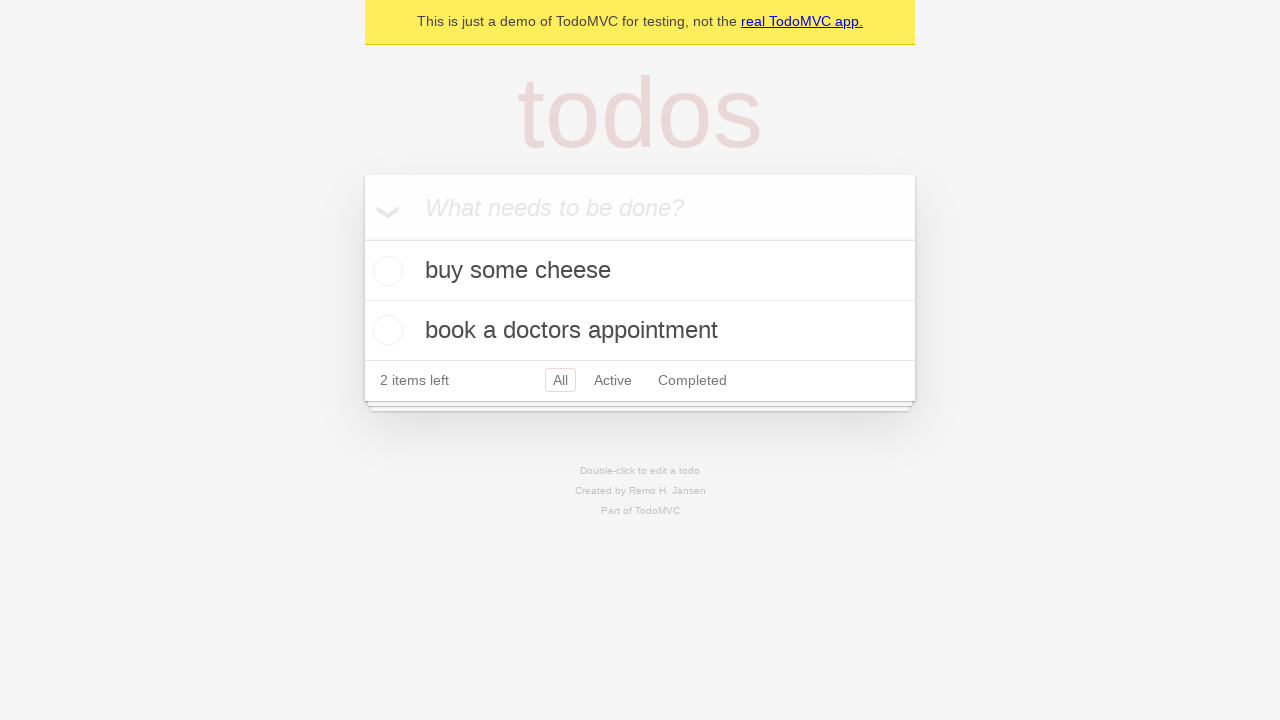